Navigates to AccuWeather forecast pages for multiple Mexican cities (Mexico City, Guadalajara, Monterrey) and verifies that weather information elements like city name, current temperature, and RealFeel temperature are displayed.

Starting URL: https://www.accuweather.com/es/mx/mexico-city/242560/weather-forecast/242560

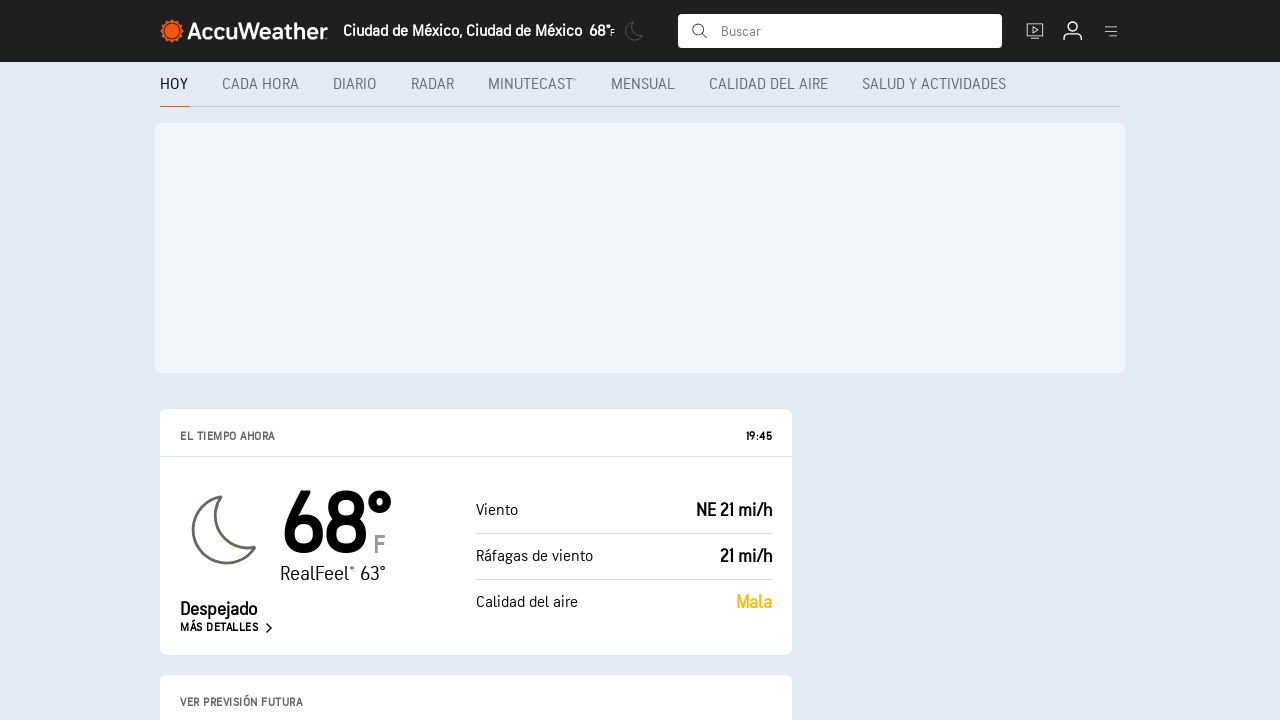

Waited for city name heading (h1) on Mexico City page
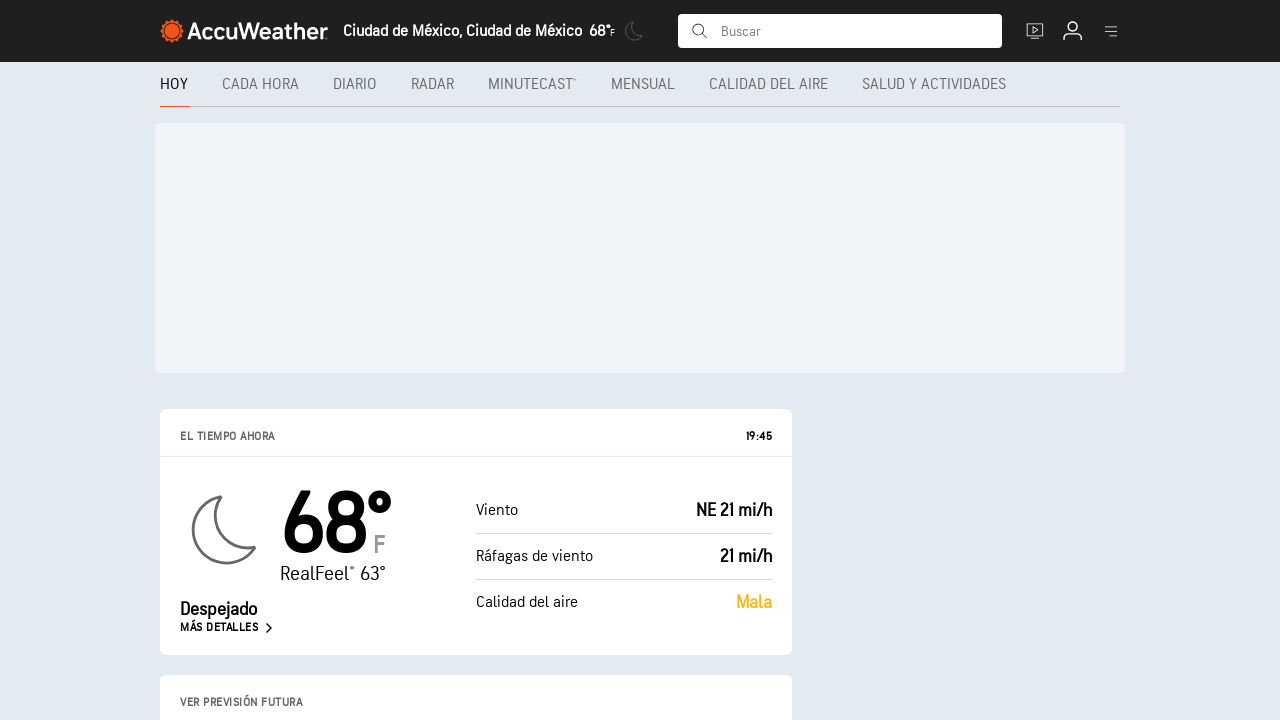

Waited for current temperature element on Mexico City page
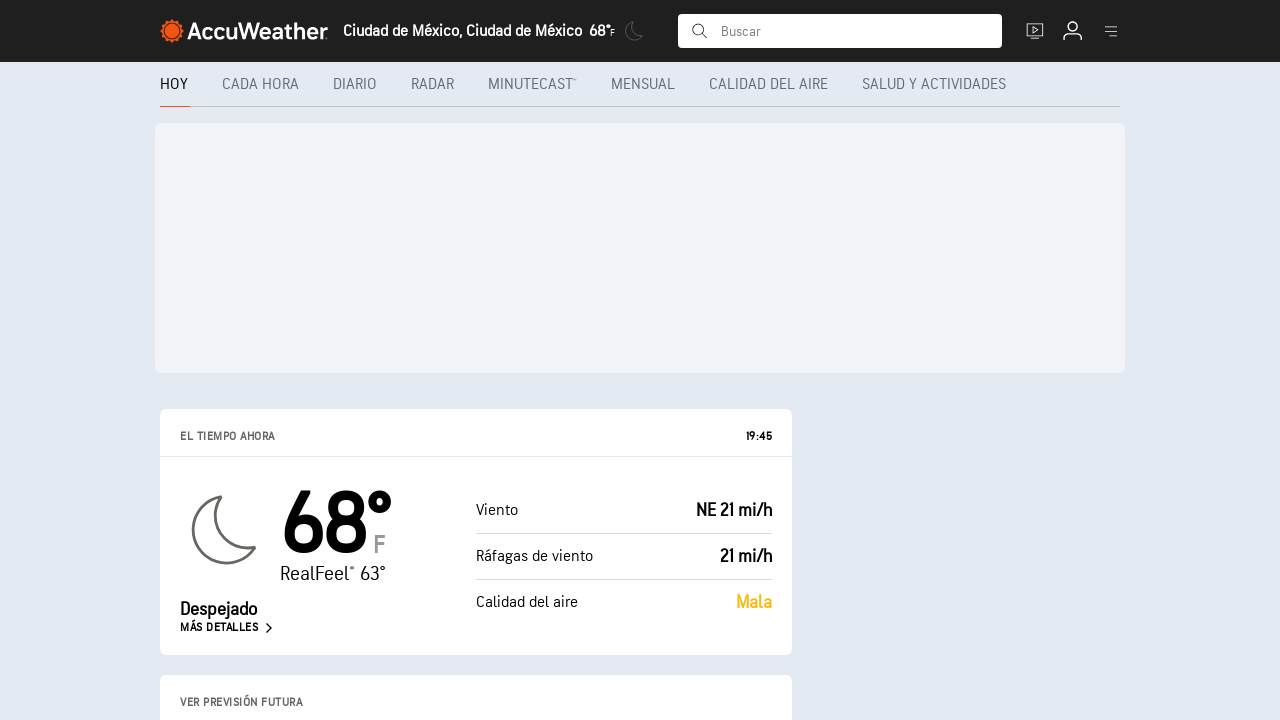

Waited for RealFeel temperature element on Mexico City page
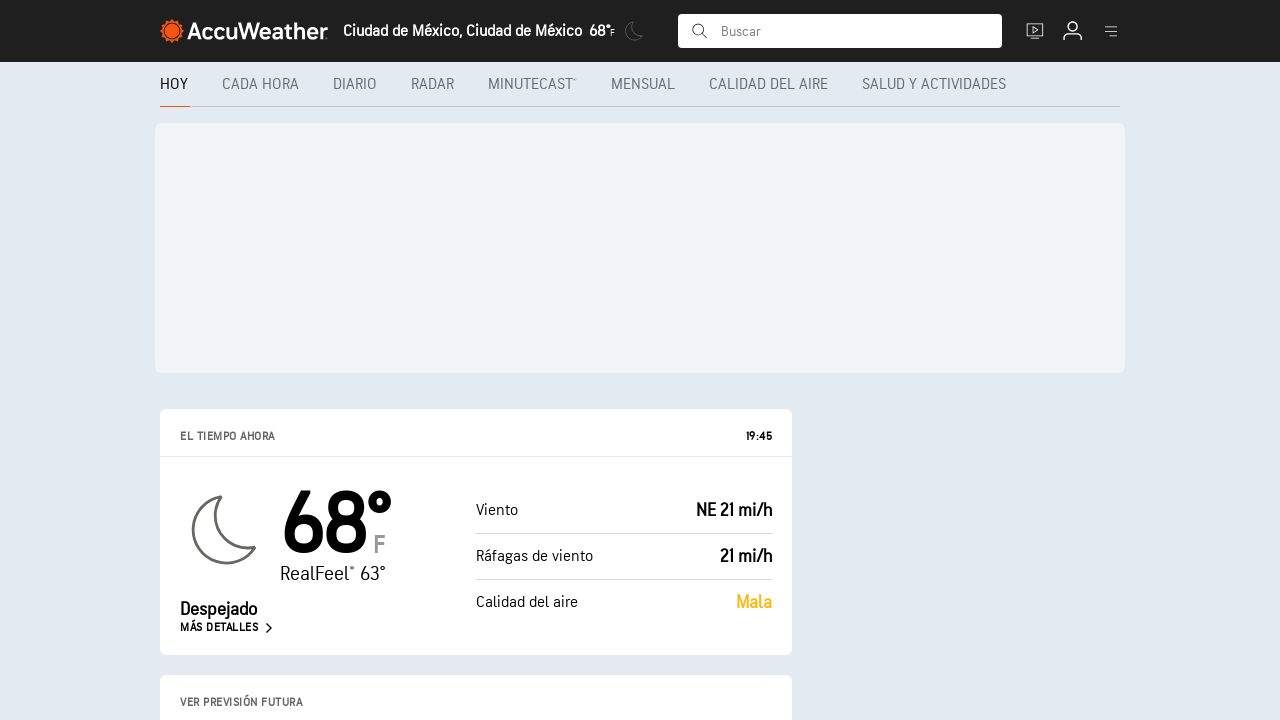

Navigated to Guadalajara weather forecast page
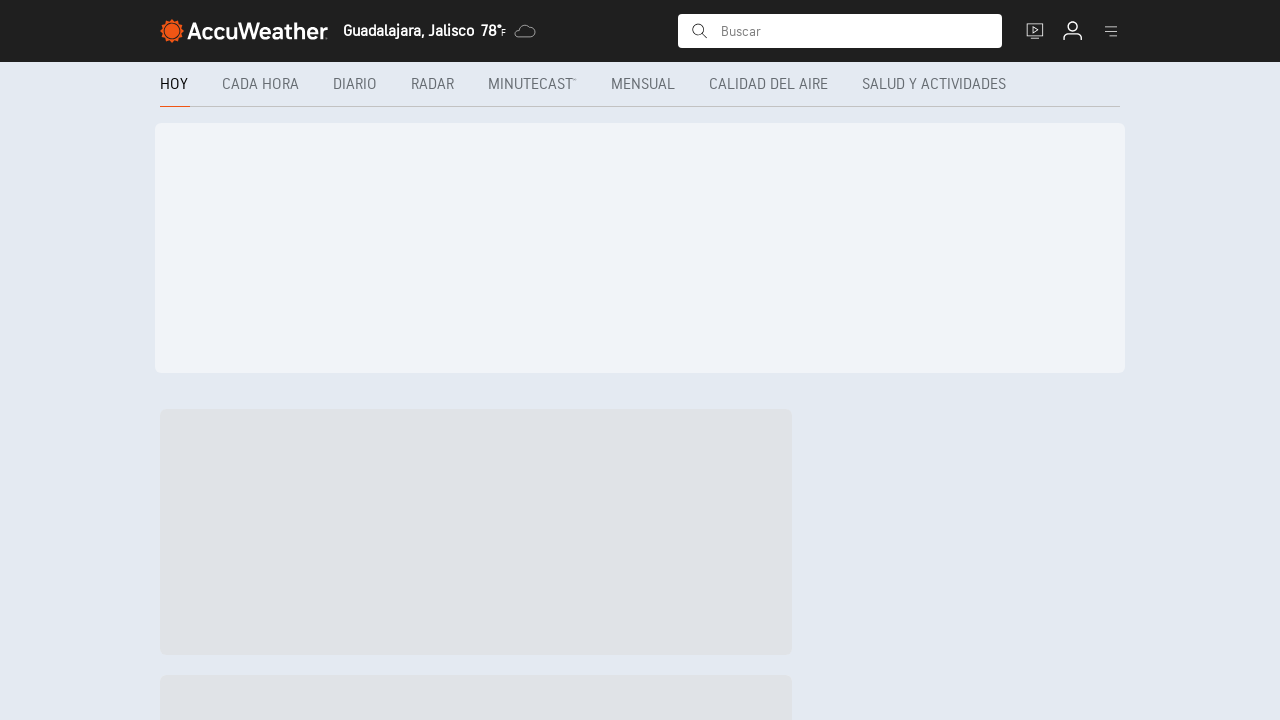

Waited for city name heading (h1) on Guadalajara page
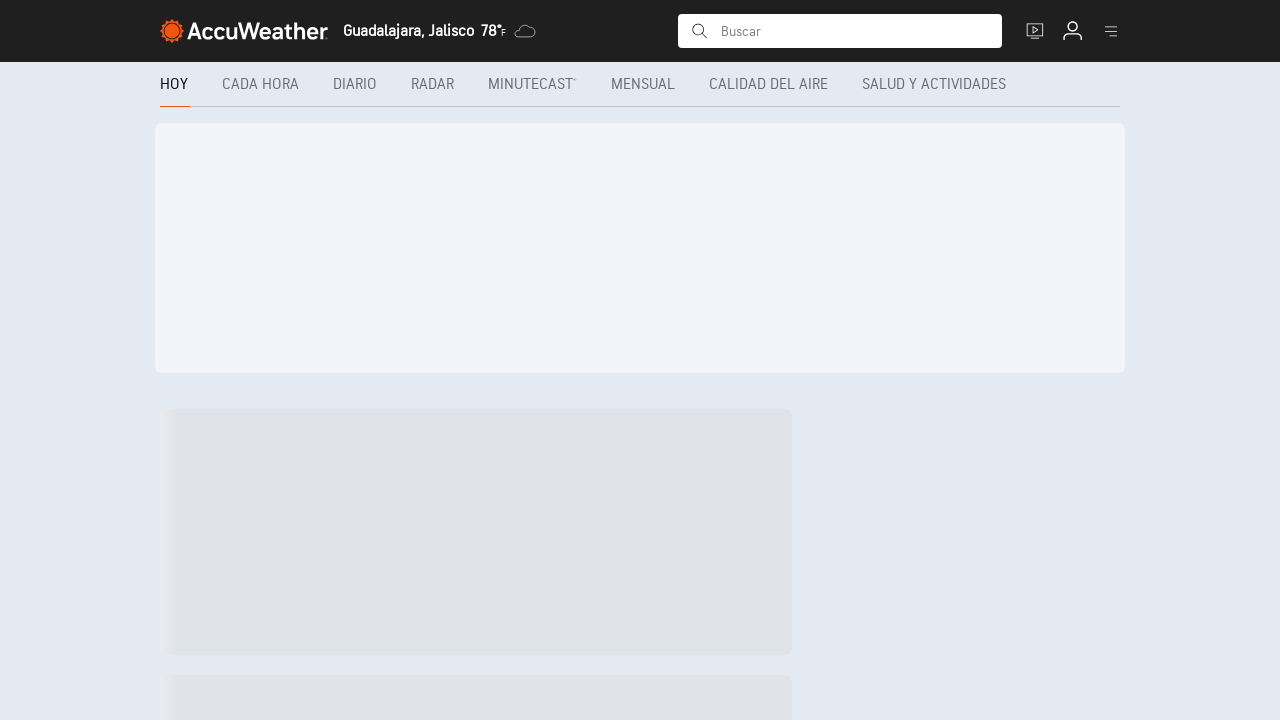

Waited for current temperature element on Guadalajara page
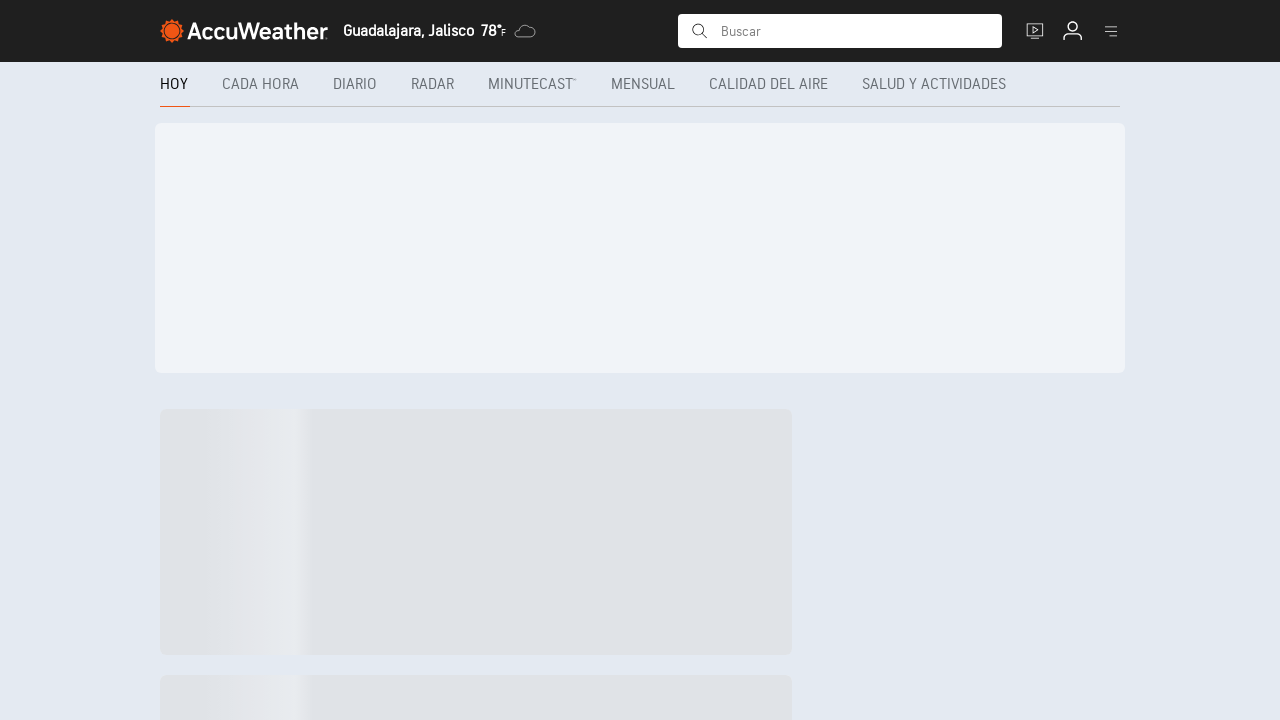

Waited for RealFeel temperature element on Guadalajara page
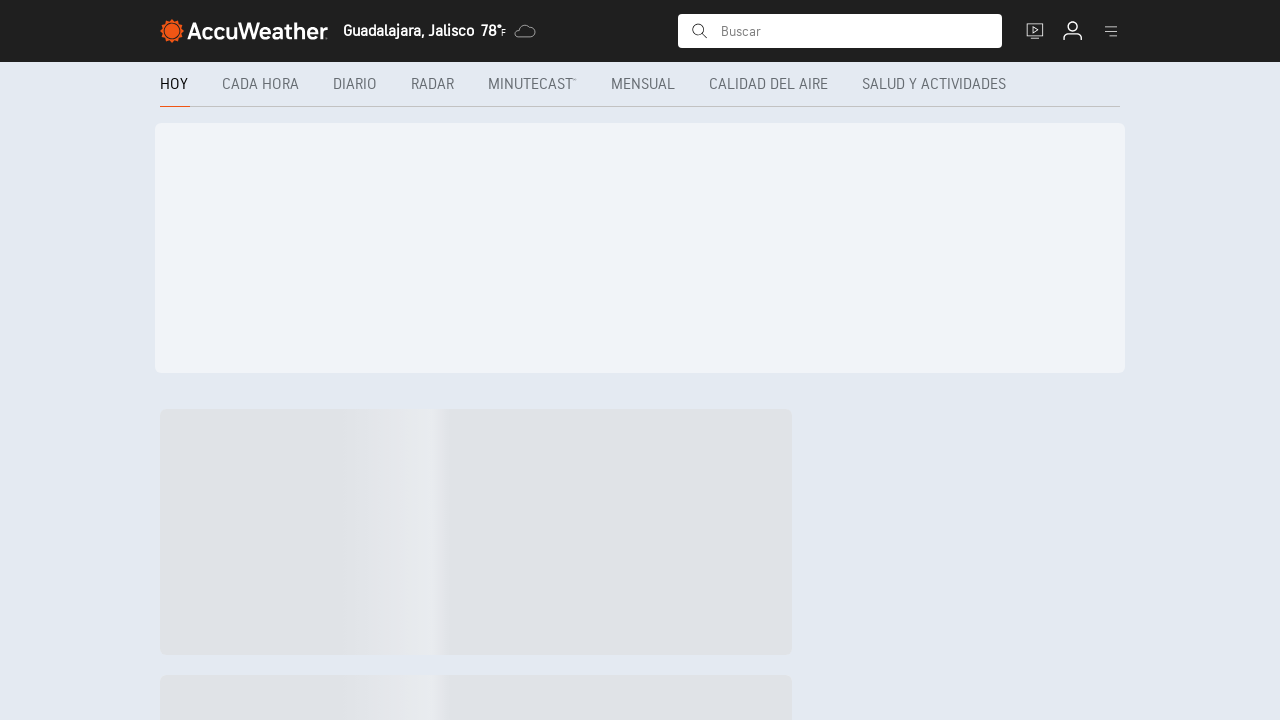

Navigated to Monterrey weather forecast page
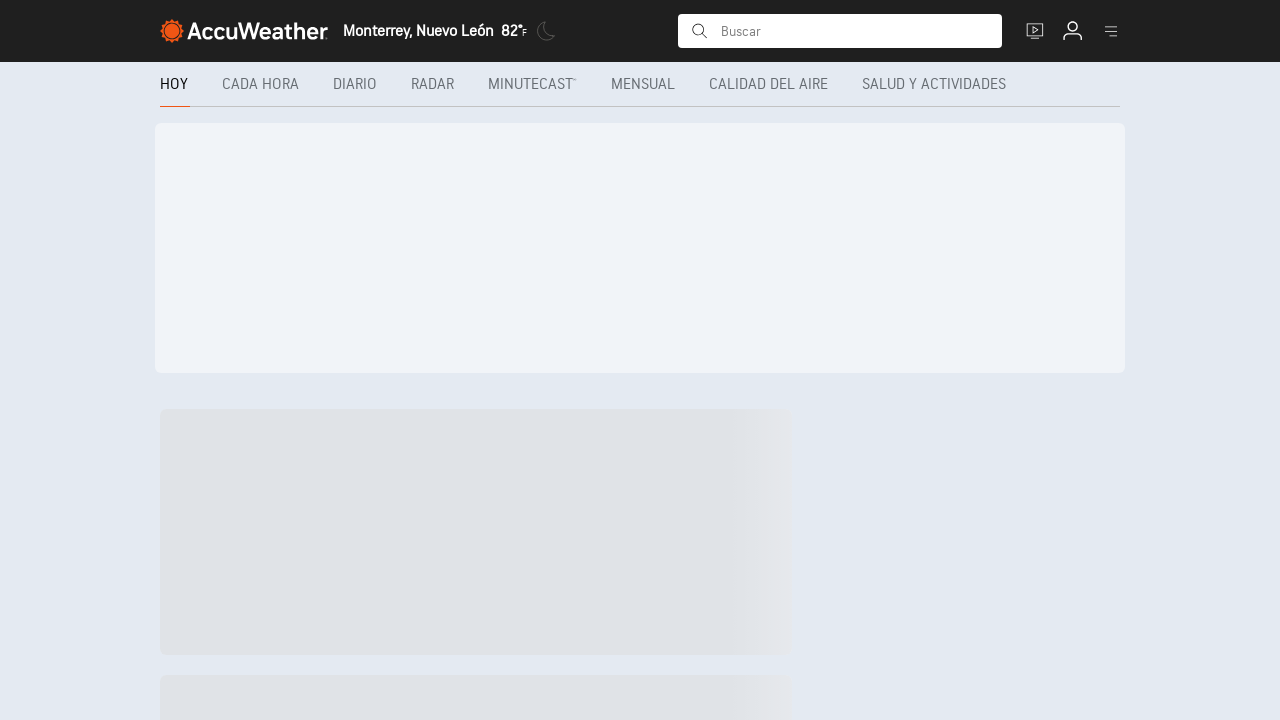

Waited for city name heading (h1) on Monterrey page
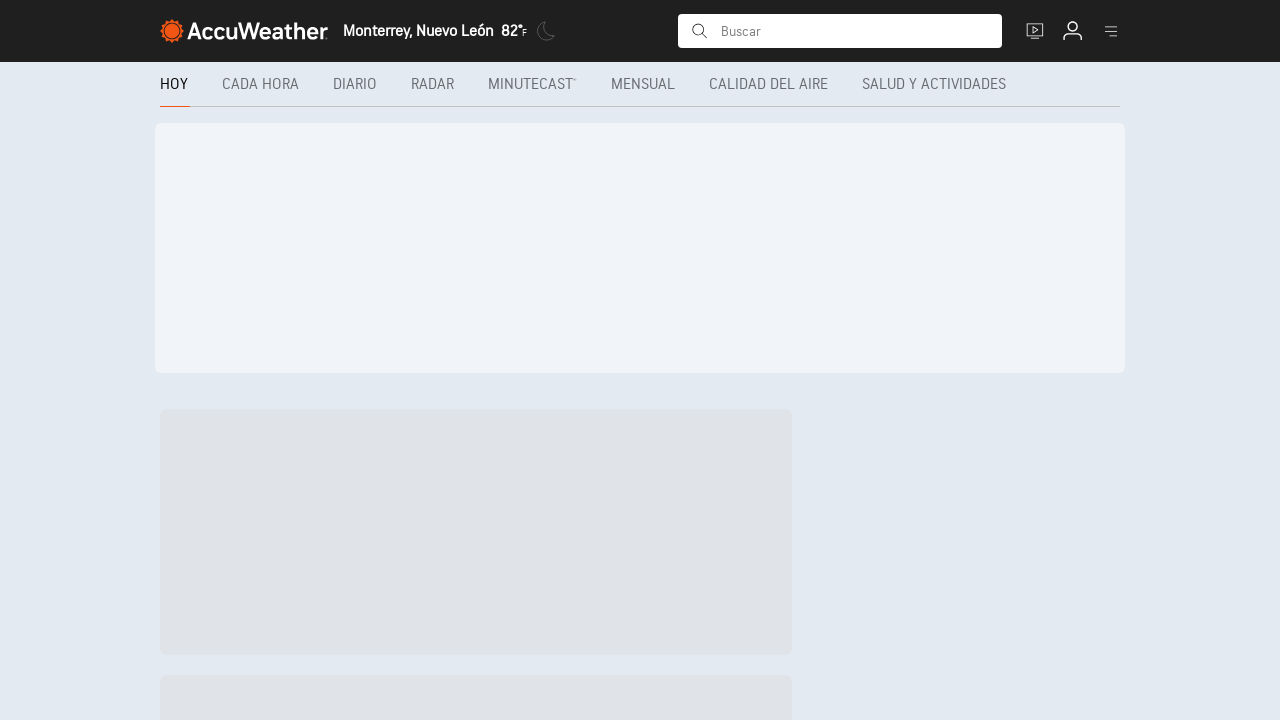

Waited for current temperature element on Monterrey page
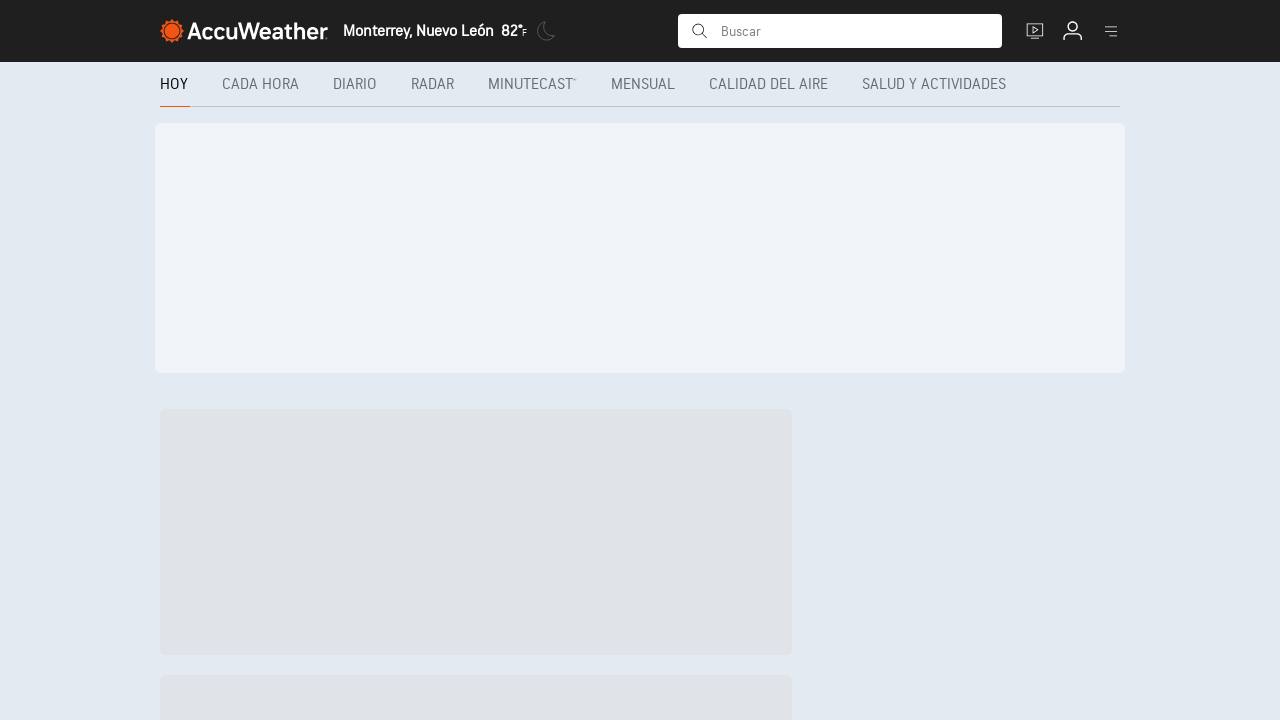

Waited for RealFeel temperature element on Monterrey page
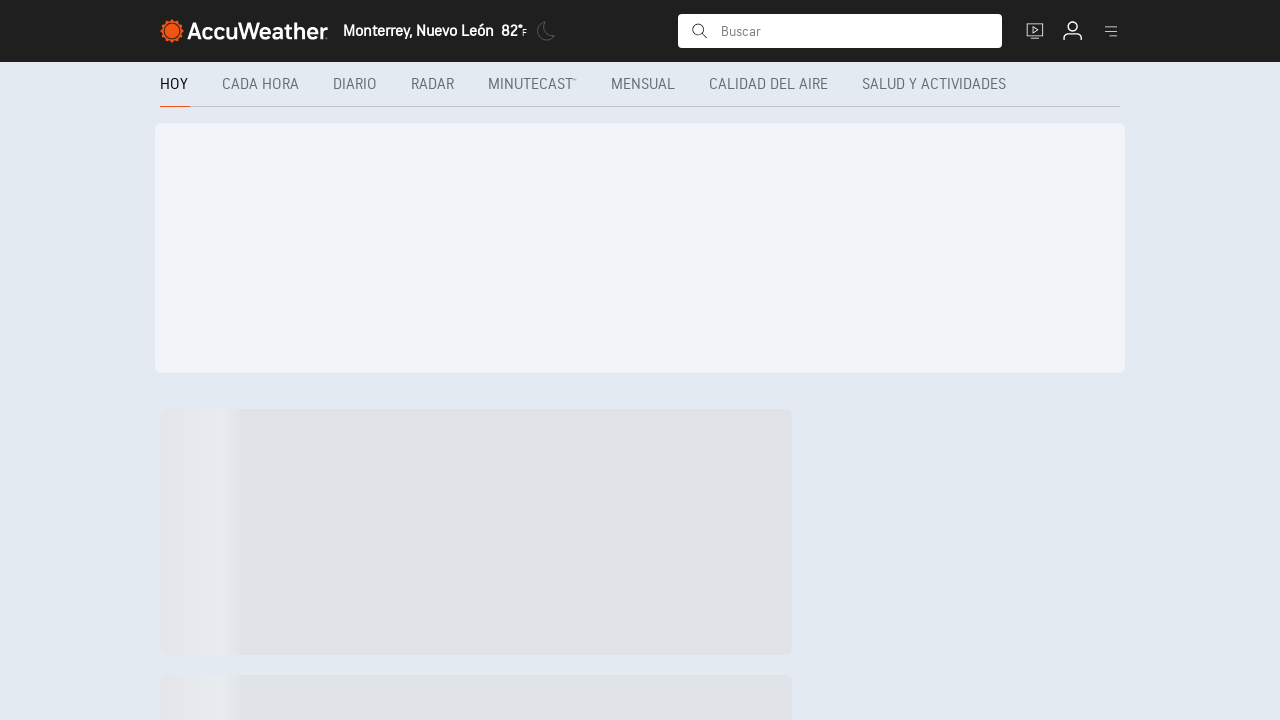

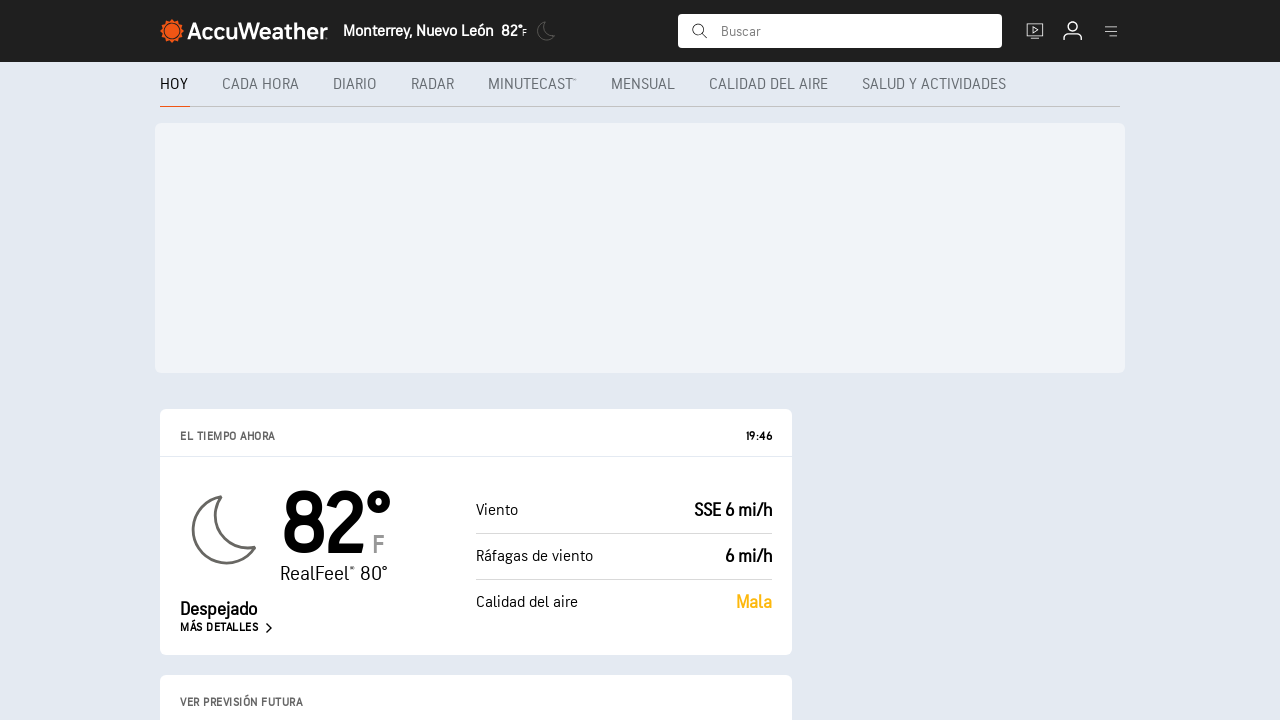